Navigates to Fill In The Blanks page and interacts with the mascot element by clicking it twice with a delay

Starting URL: https://software-engineering-project-silk.vercel.app/home_page.html

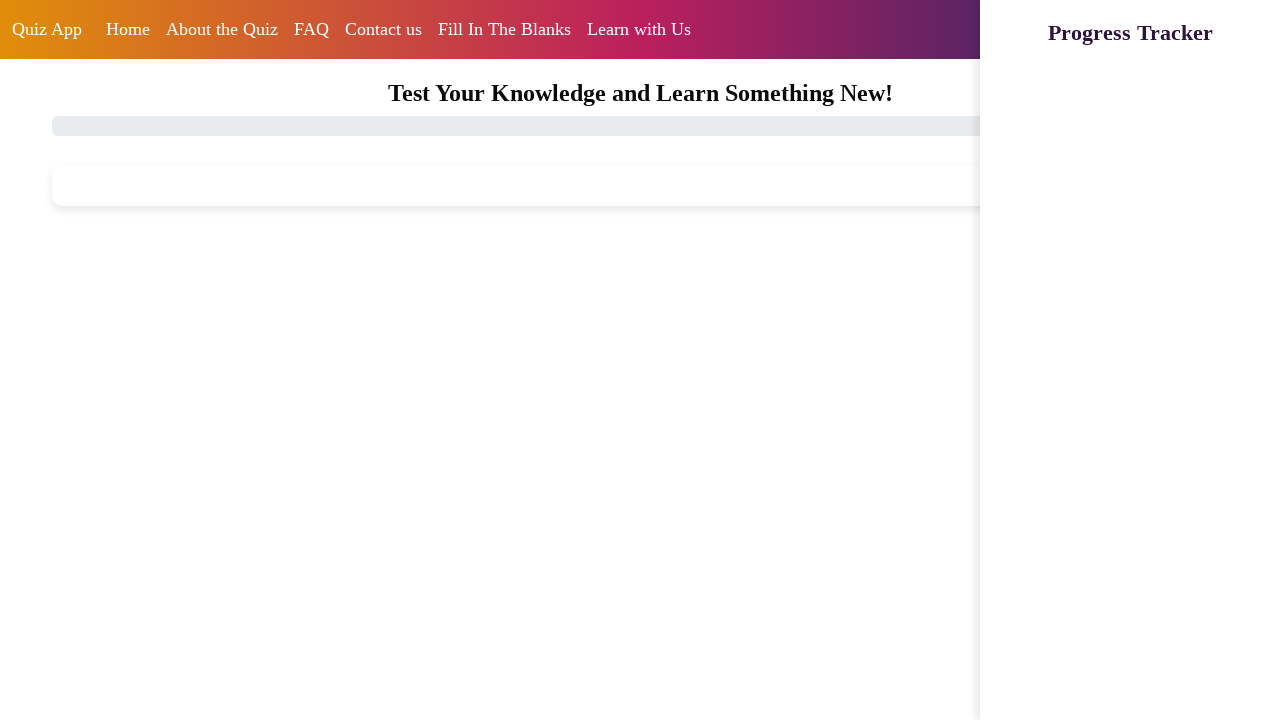

Clicked on Fill In The Blanks link at (504, 30) on text=Fill In The Blanks
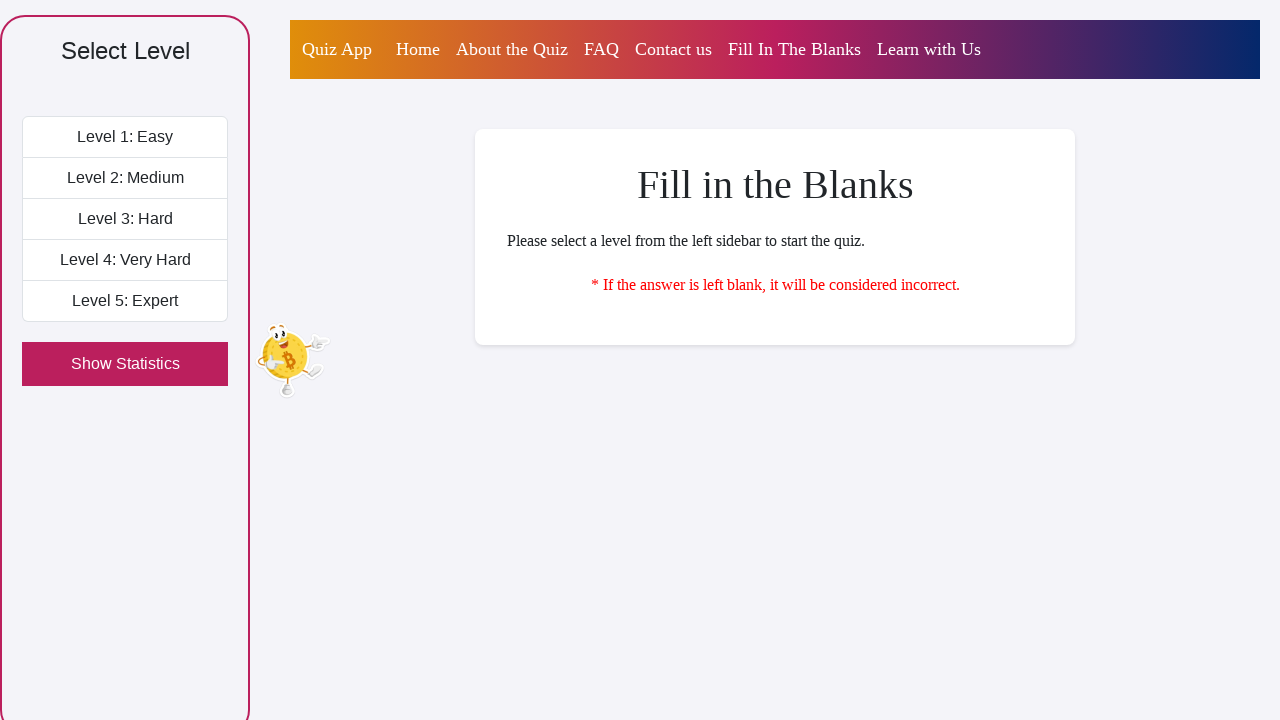

Mascot element became visible
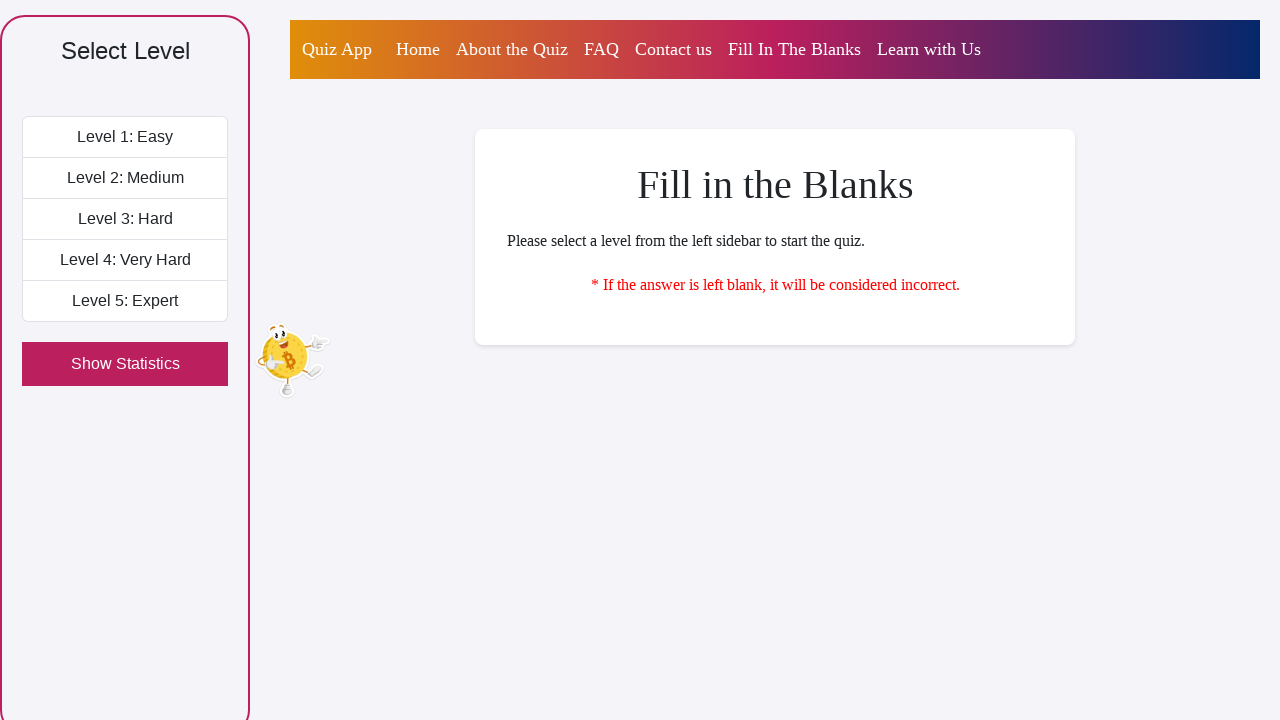

Clicked mascot element (first click) at (293, 360) on #mascot
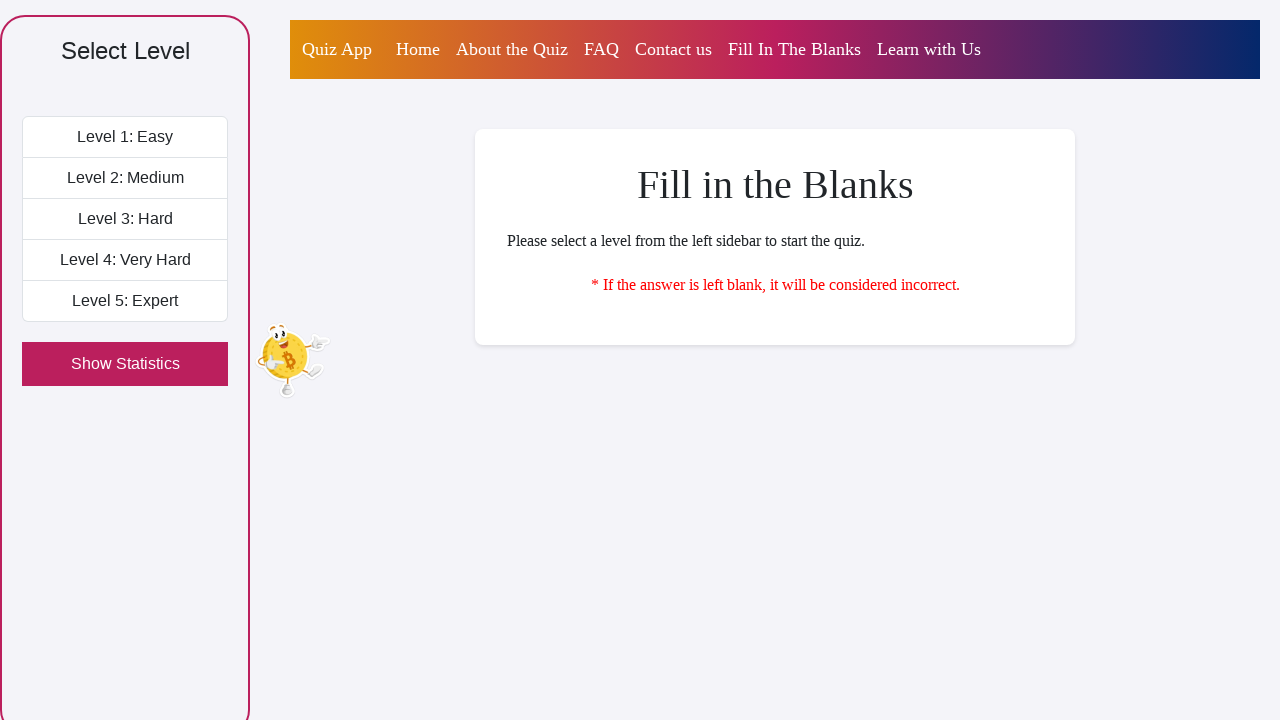

Waited 10 seconds
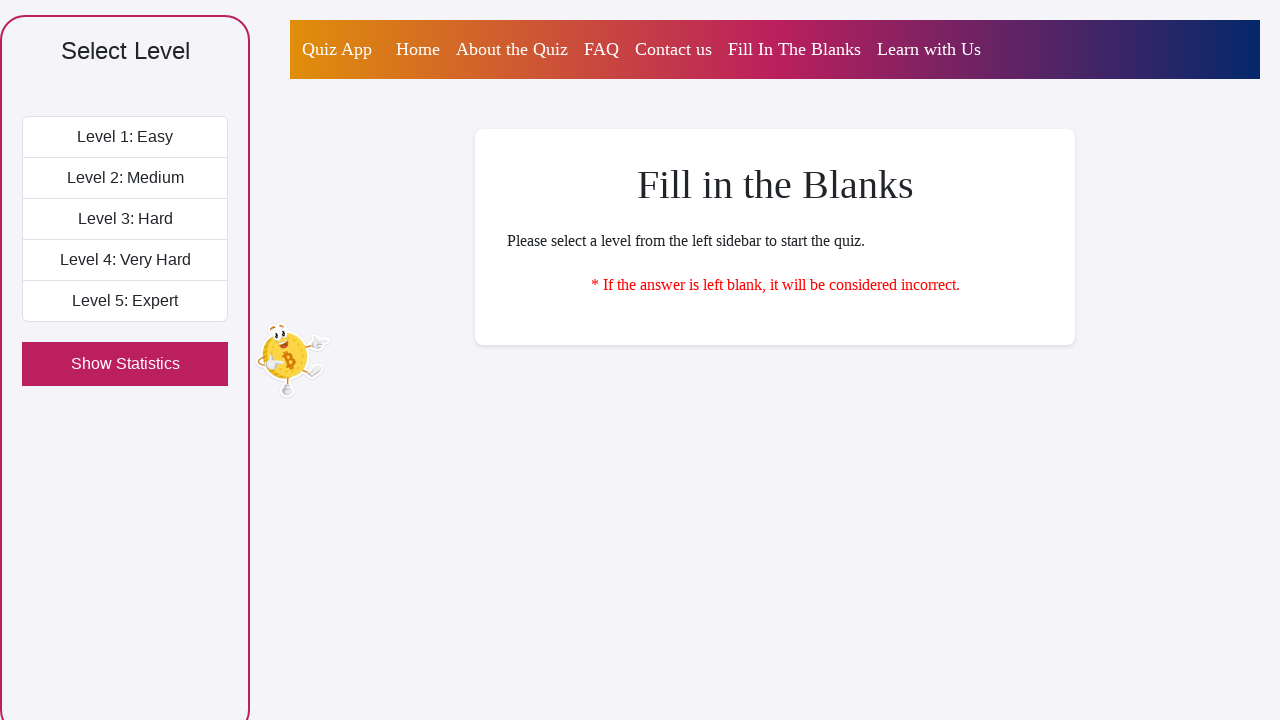

Clicked mascot element (second click) at (293, 360) on #mascot
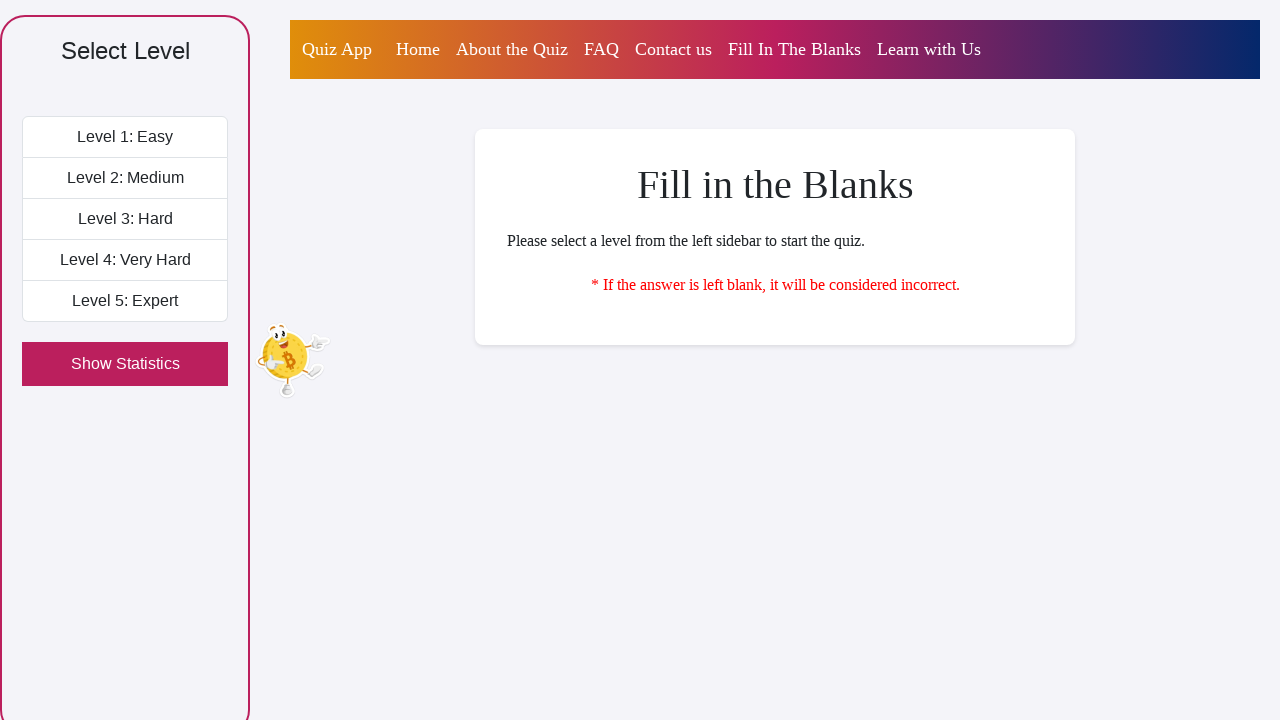

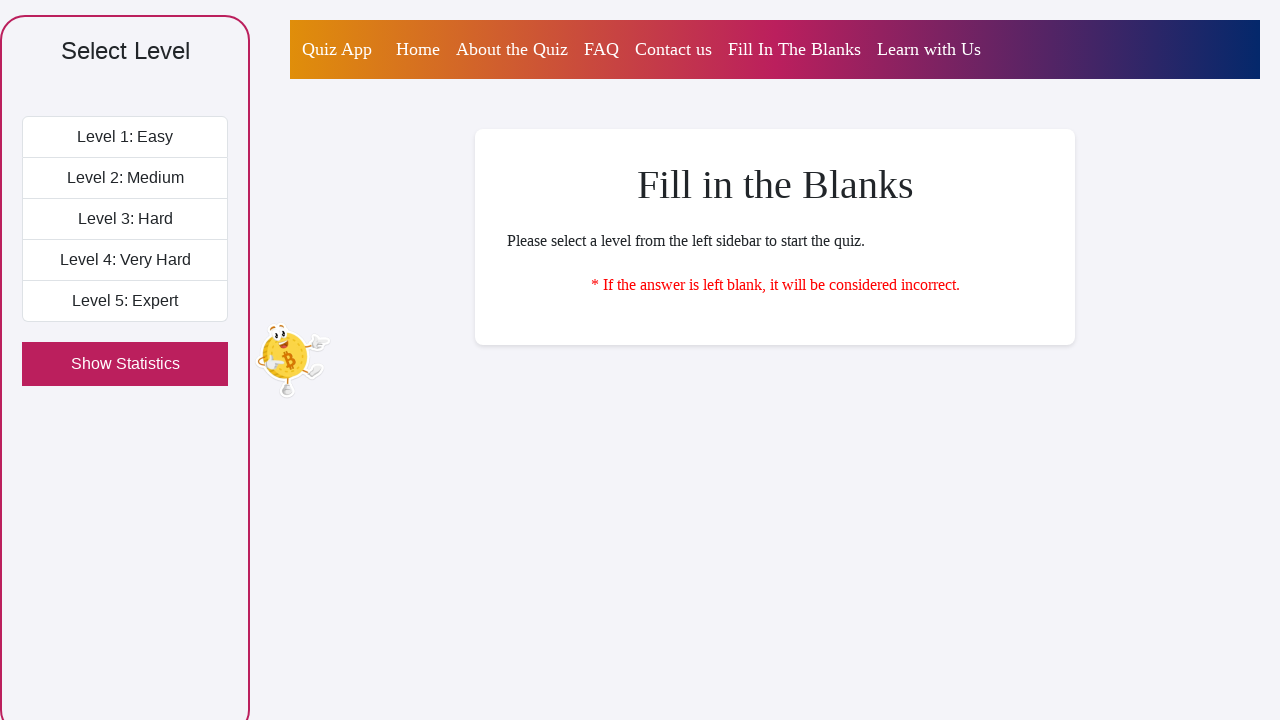